Tests a progress bar by clicking start, waiting for progress to reach approximately 75%, then clicking stop and verifying the final value is within acceptable range.

Starting URL: http://www.uitestingplayground.com/progressbar

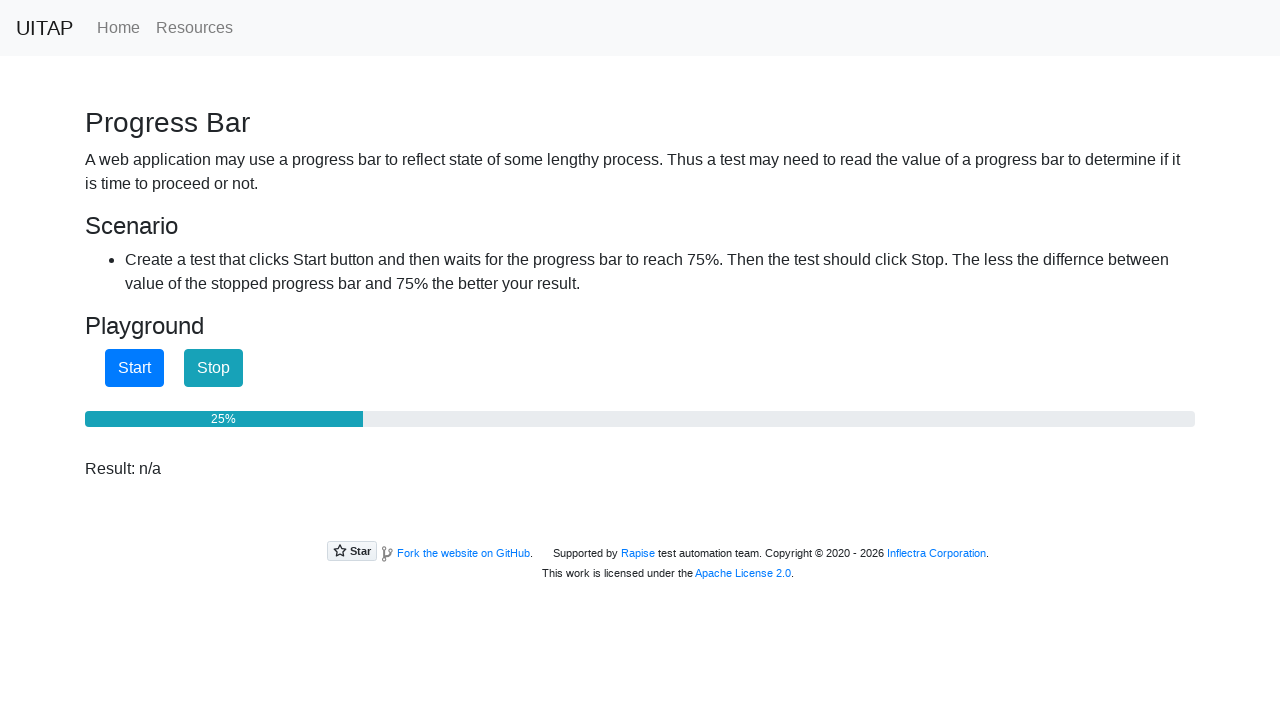

Clicked start button to begin progress bar at (134, 368) on #startButton
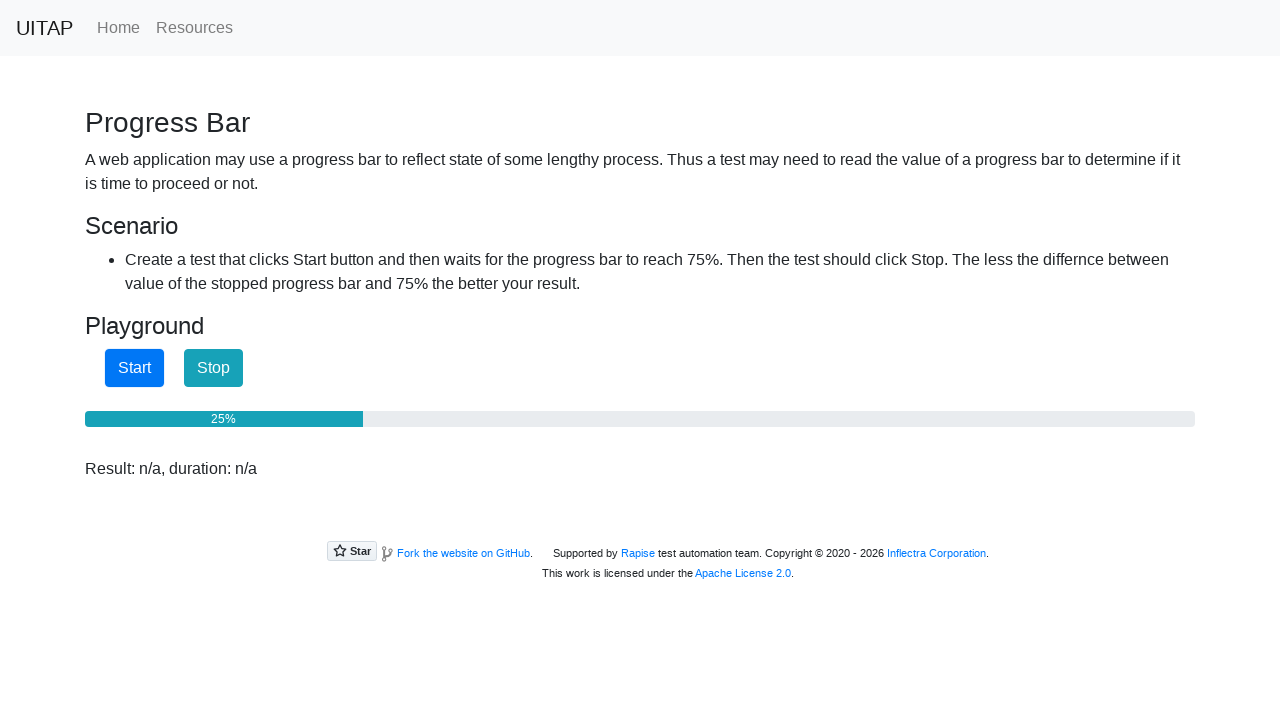

Progress bar reached 70% or more
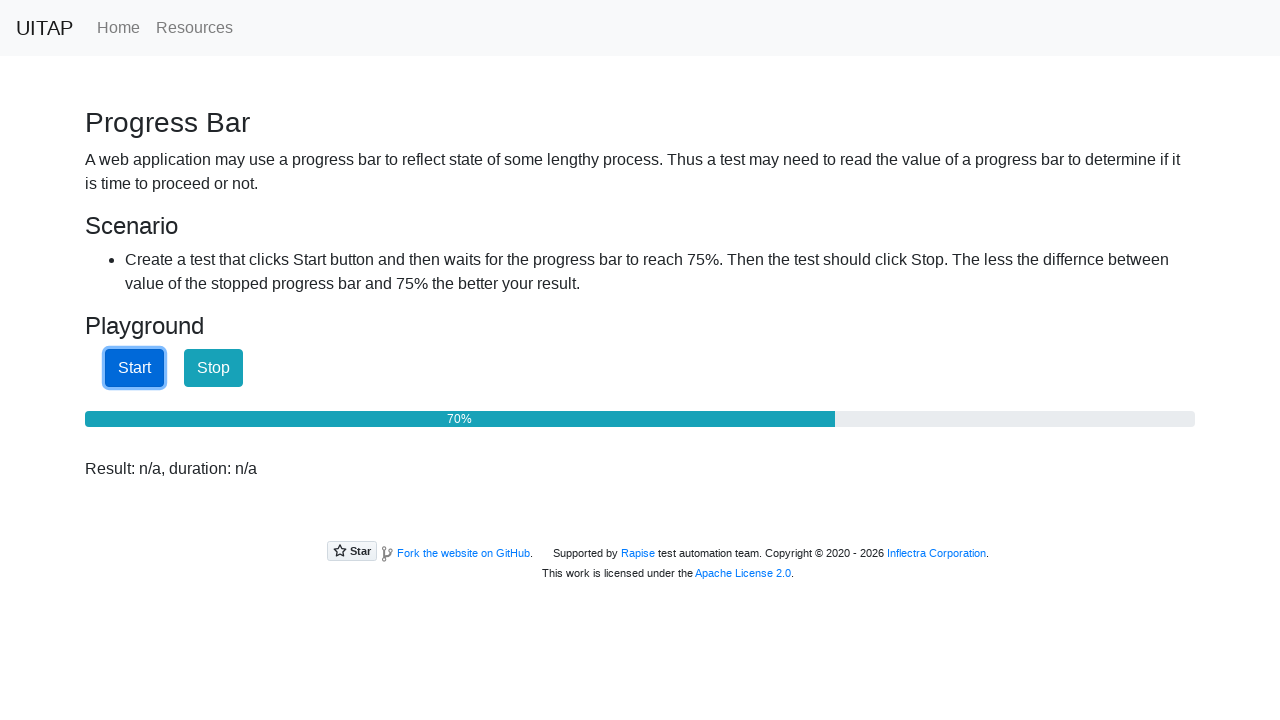

Clicked stop button to halt progress bar at (214, 368) on #stopButton
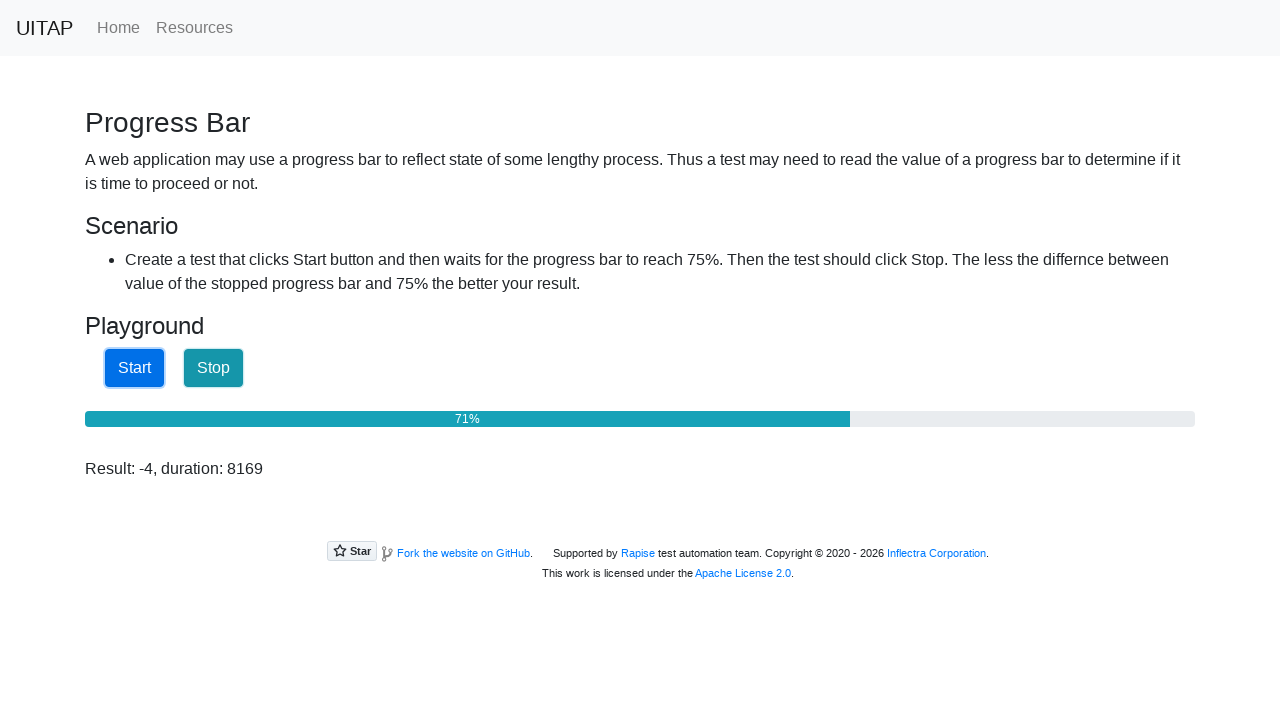

Retrieved final progress bar value: 71%
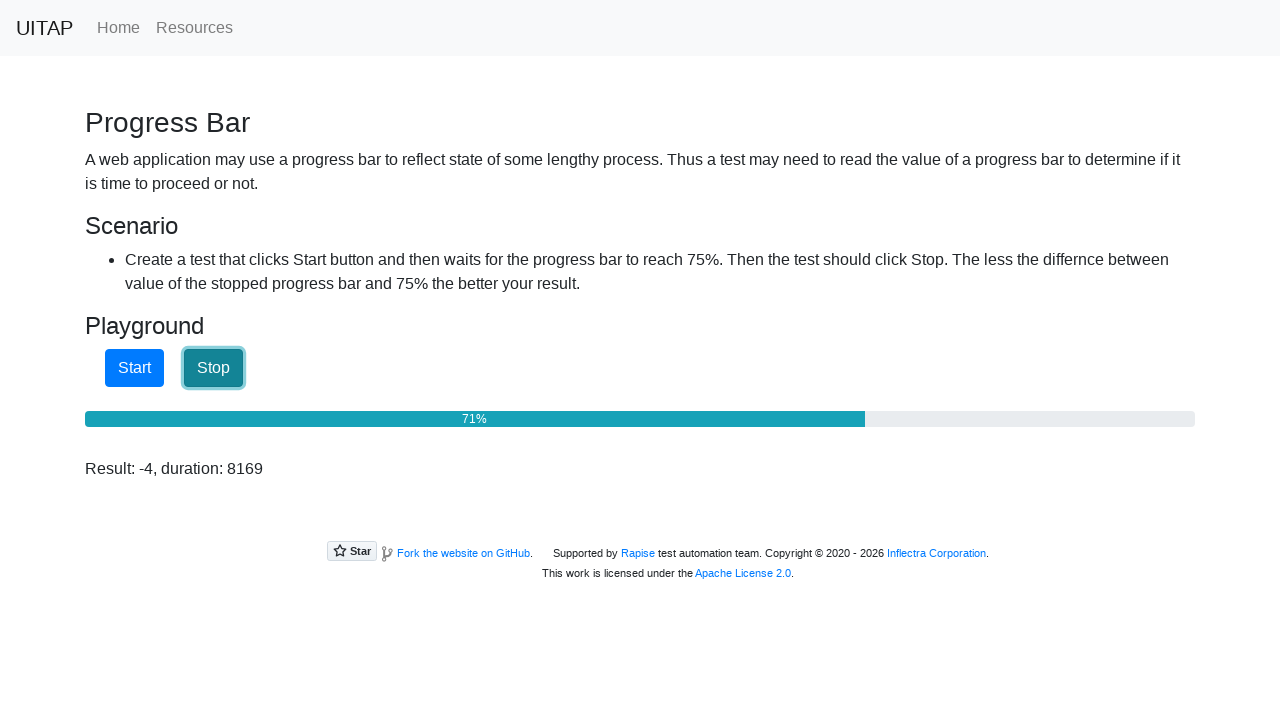

Verified final progress value 71% is within acceptable range (70-80%)
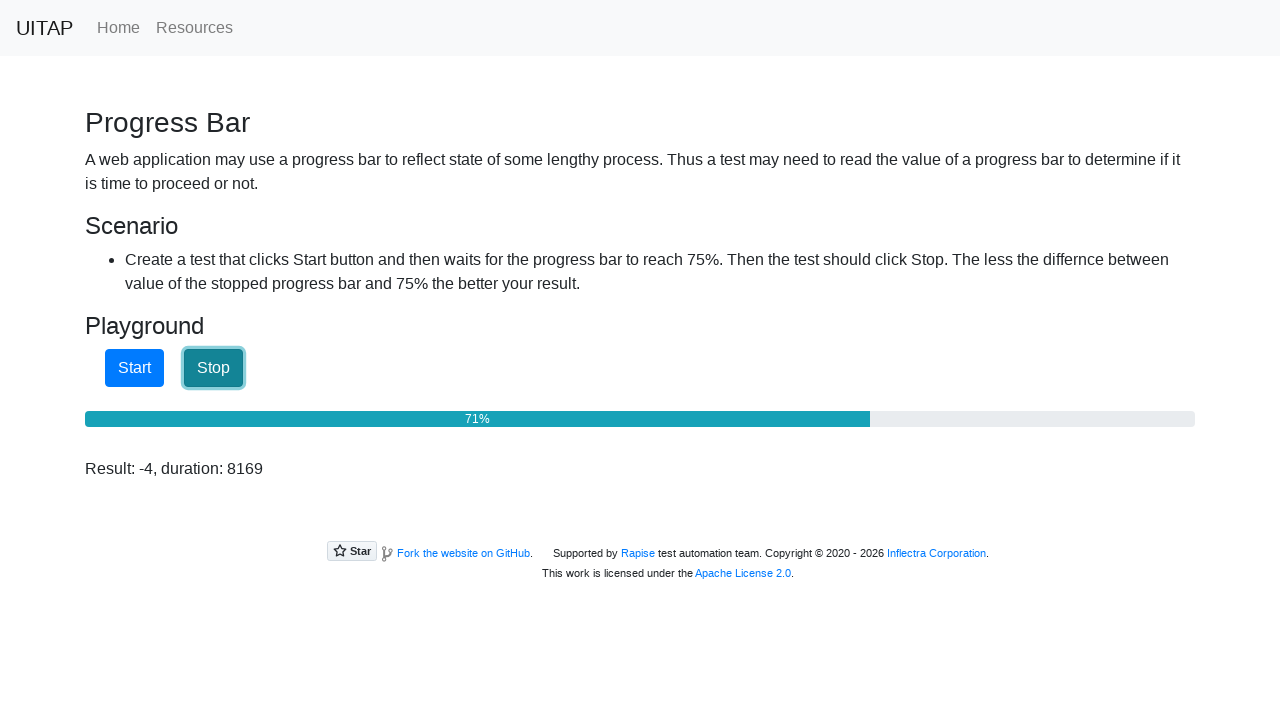

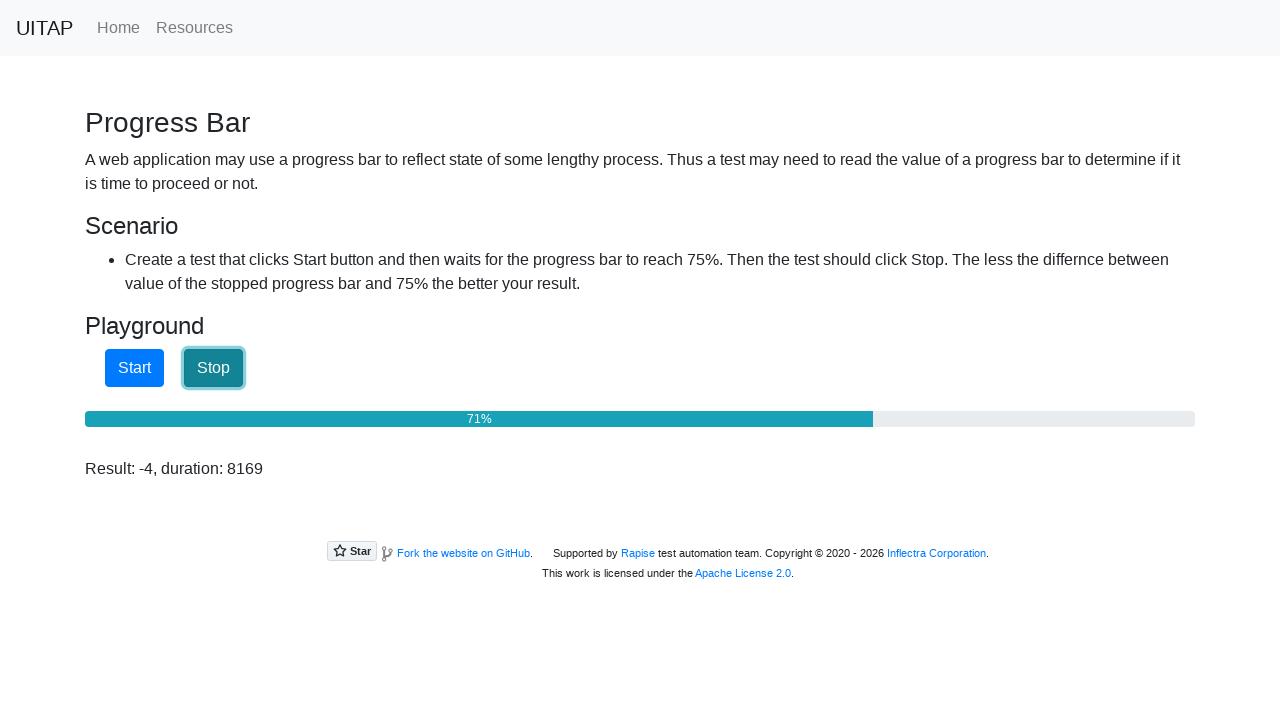